Tests dynamic element appearance by clicking a button and verifying that the paragraph text matches the expected Polish text "Dopiero się pojawiłem!"

Starting URL: https://testeroprogramowania.github.io/selenium/wait2.html

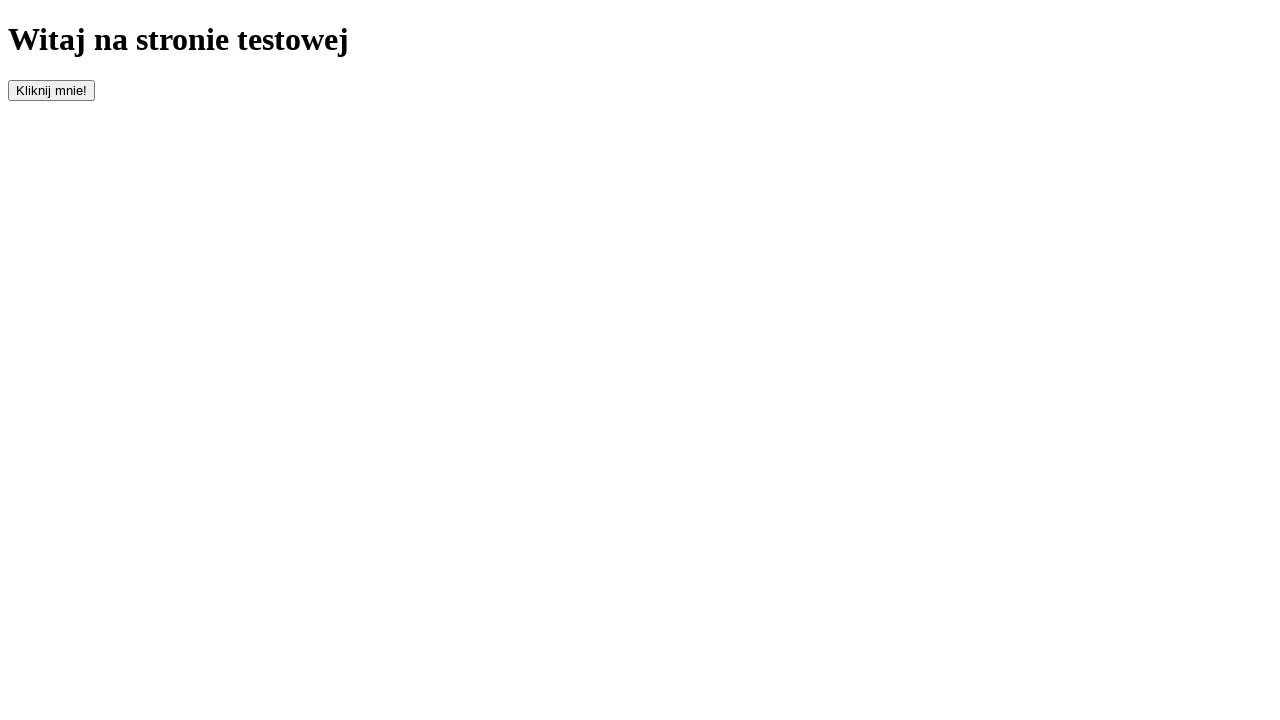

Clicked the button with id 'clickOnMe' to trigger dynamic element appearance at (52, 90) on #clickOnMe
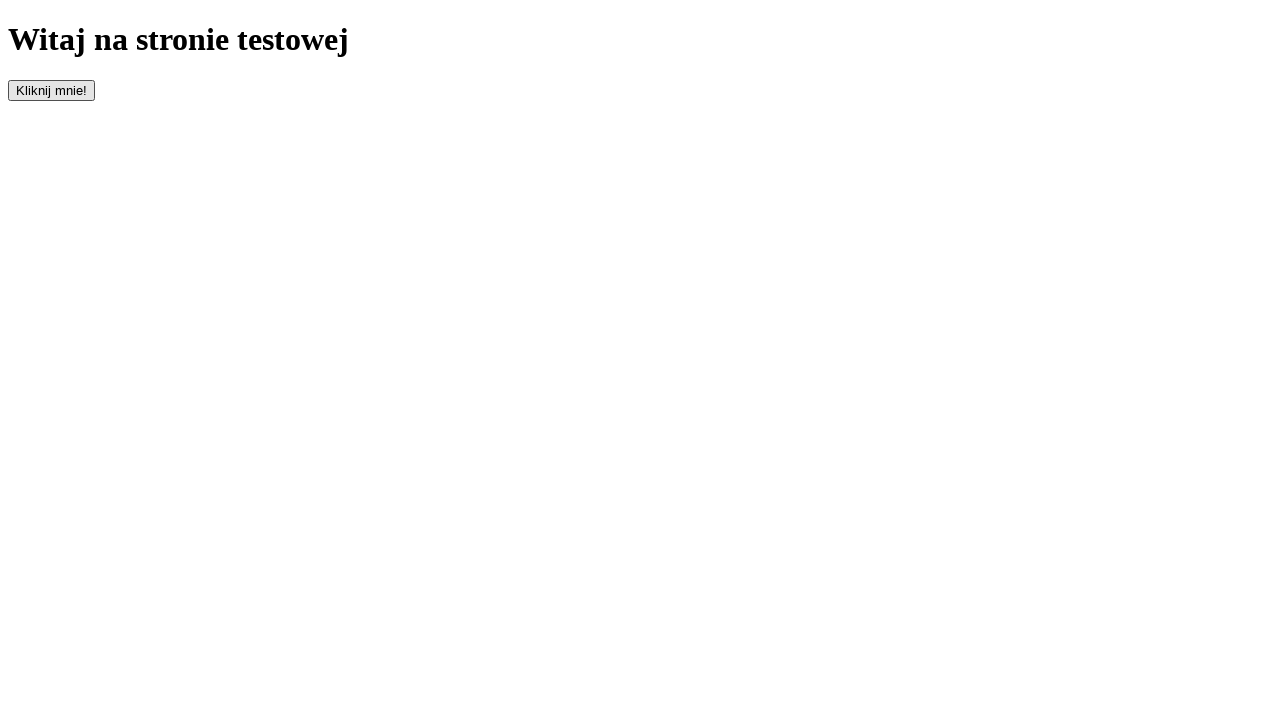

Waited for paragraph element to appear in the DOM
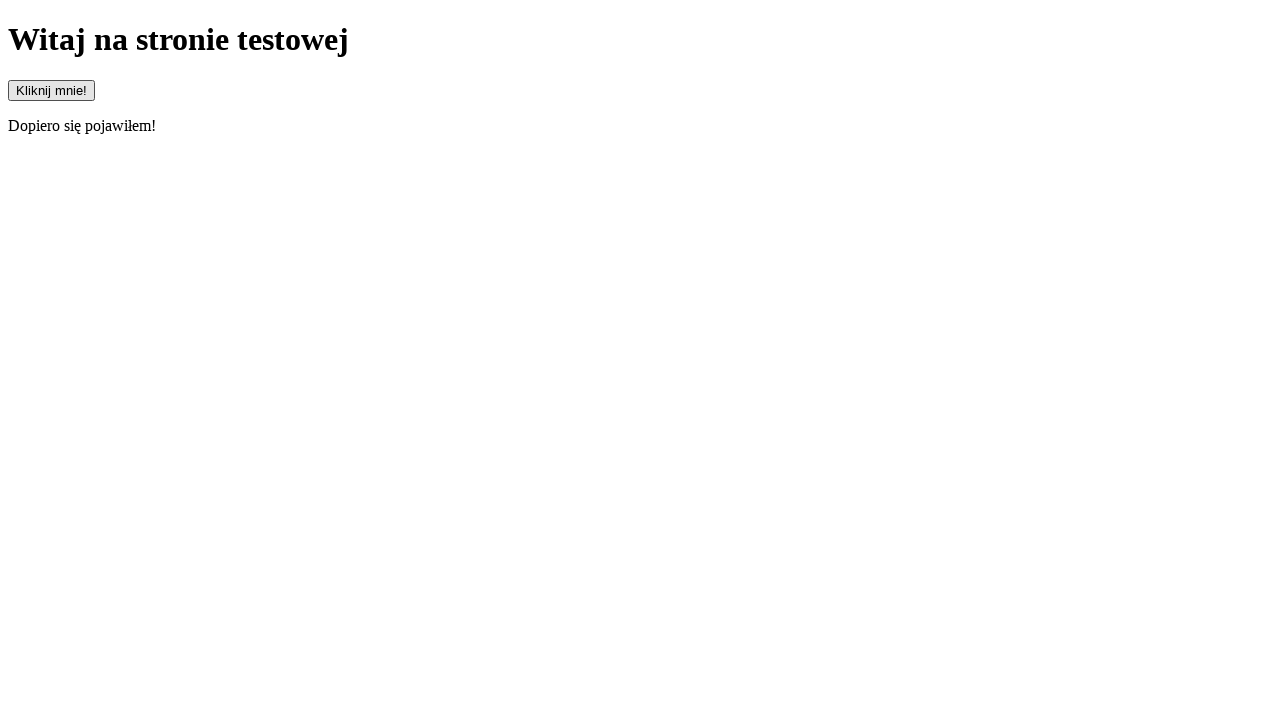

Retrieved text content from paragraph element
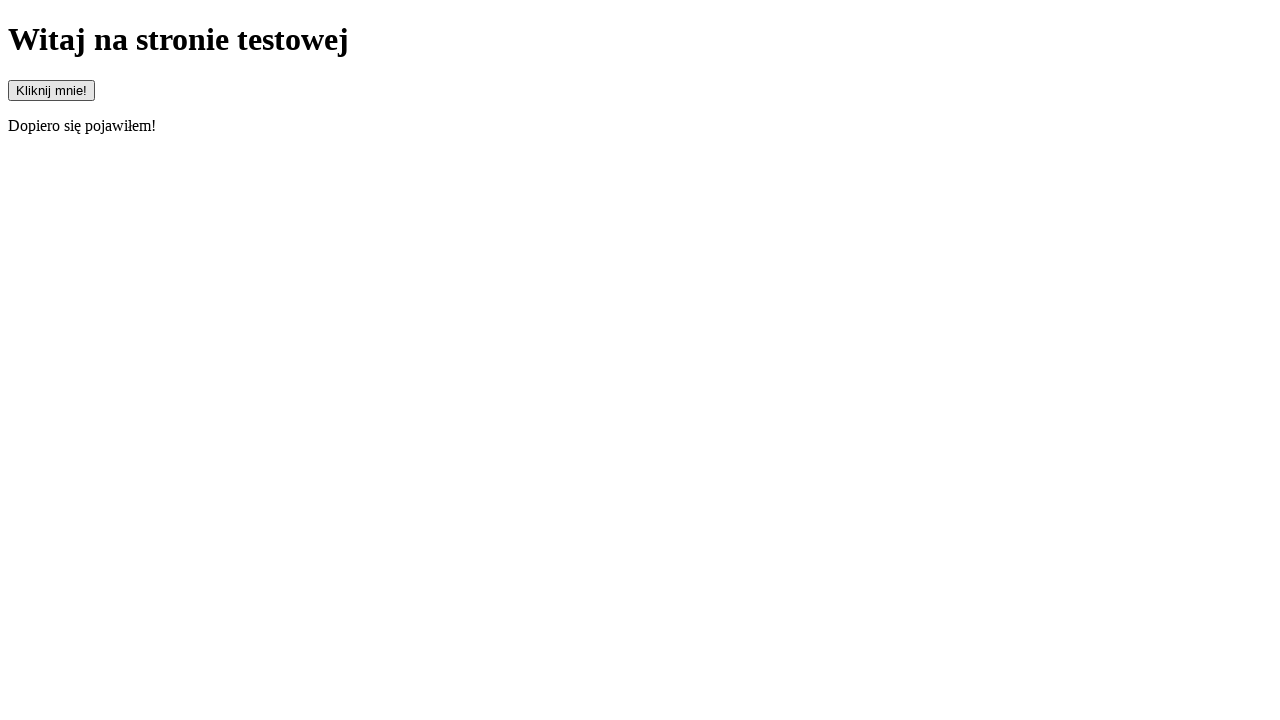

Verified paragraph text matches expected Polish text 'Dopiero się pojawiłem!'
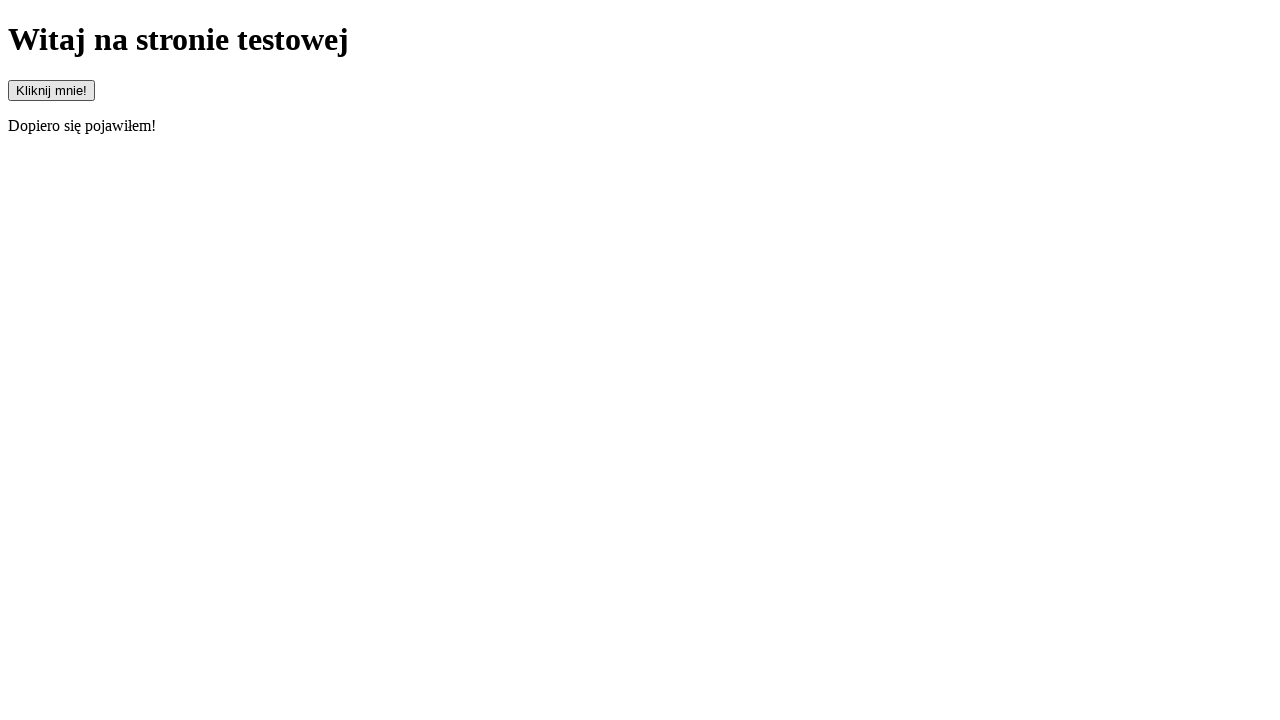

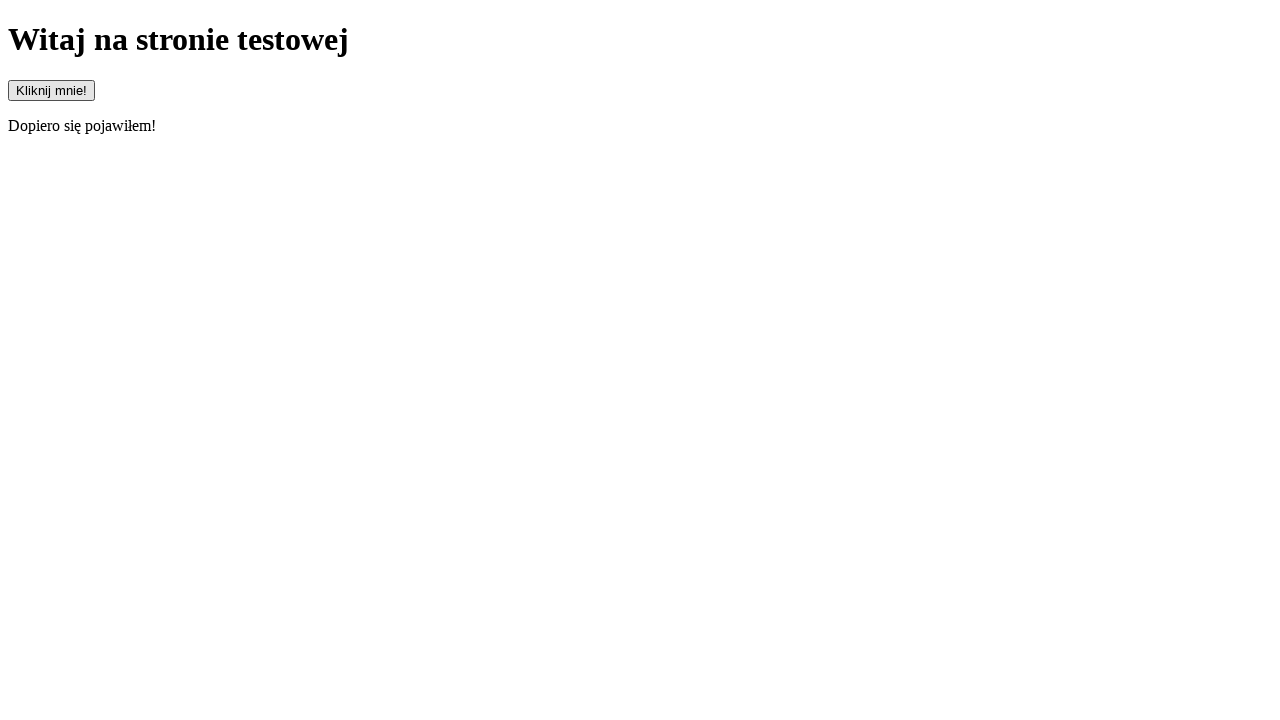